Tests dynamic loading Example 1 by clicking the start button and waiting for a hidden element to become visible, then verifying the "Hello World!" text appears.

Starting URL: https://the-internet.herokuapp.com/

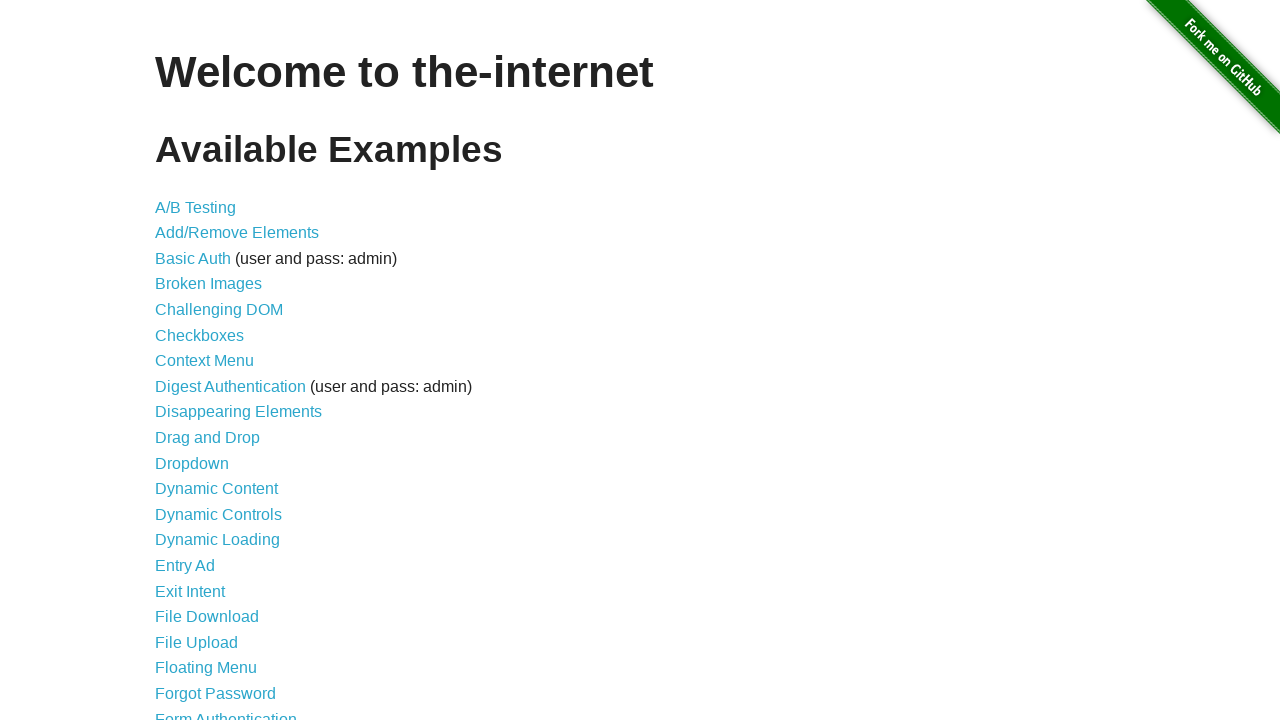

Clicked on 'Dynamic Loading' link at (218, 540) on text=Dynamic Loading
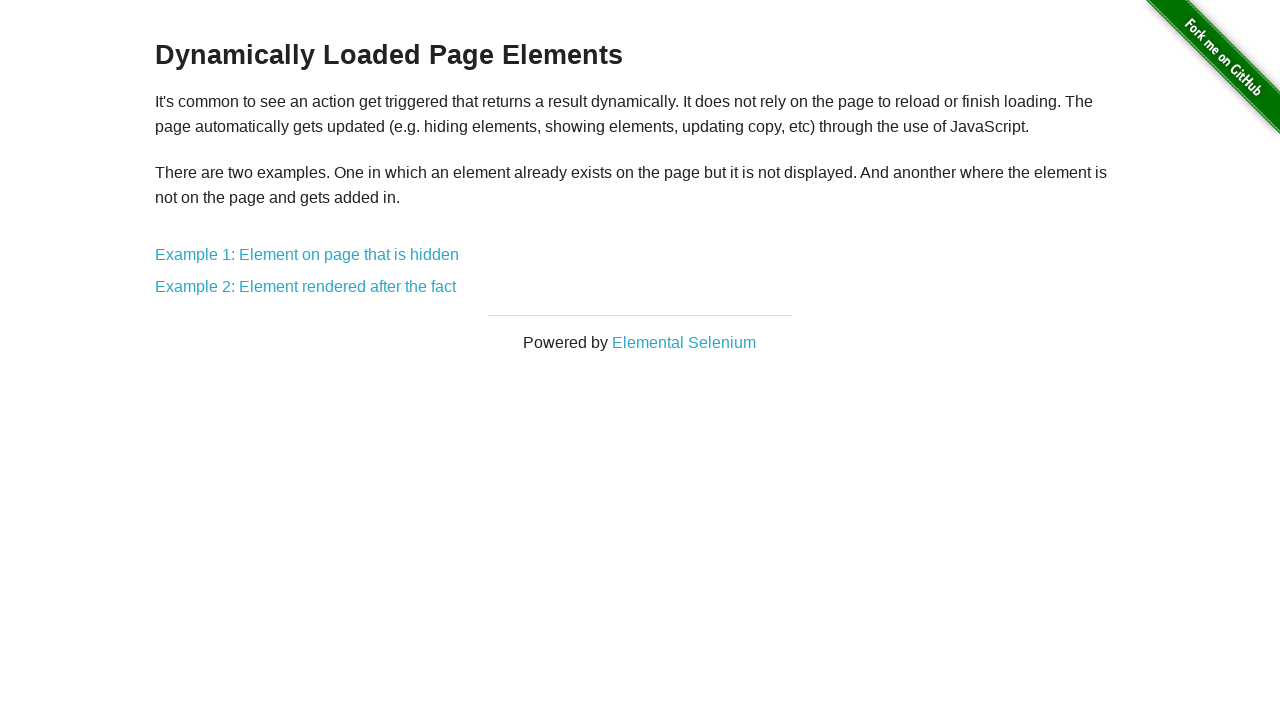

Clicked on 'Example 1' link at (307, 255) on text=Example 1
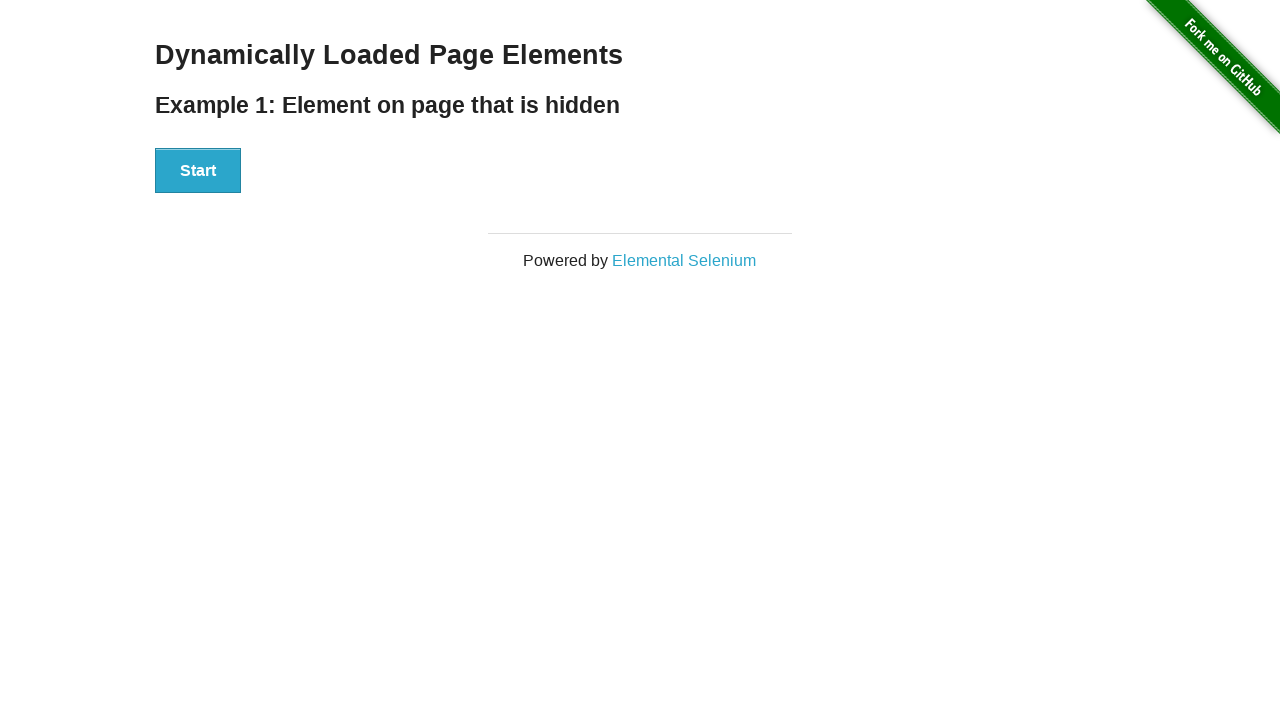

Clicked the start button to initiate dynamic loading at (198, 171) on #start > button
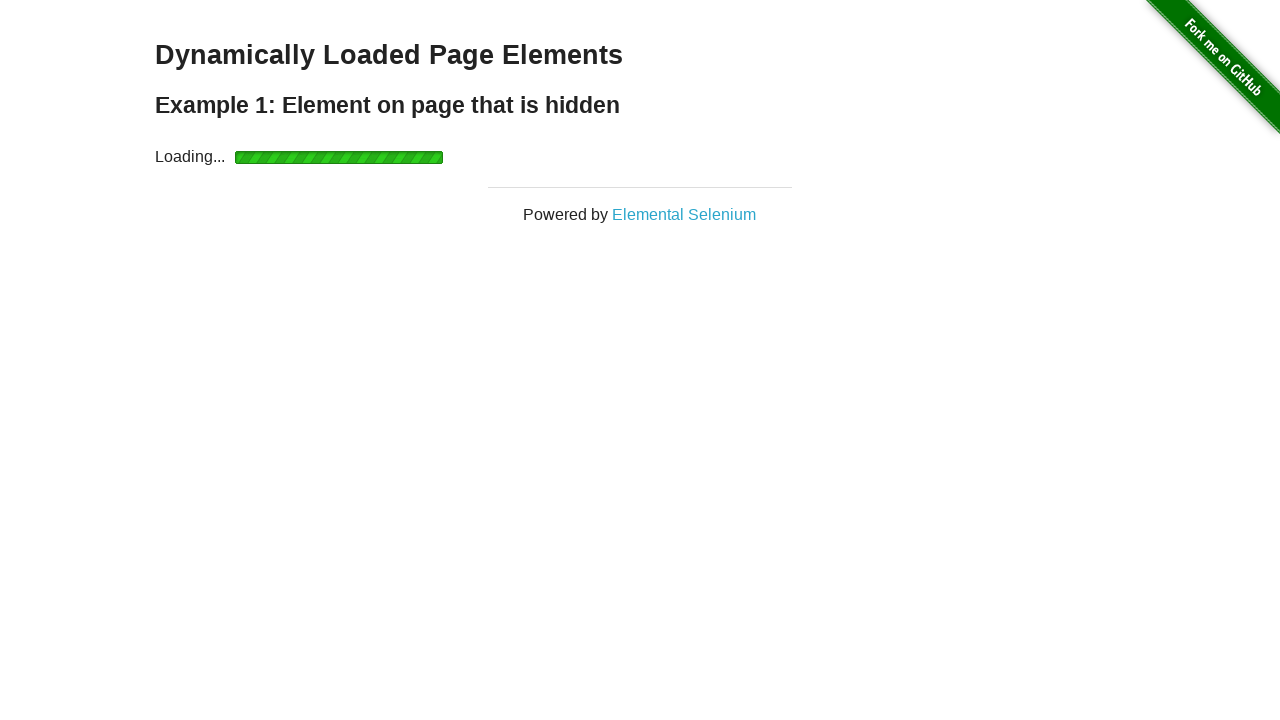

Waited for the finish element to become visible
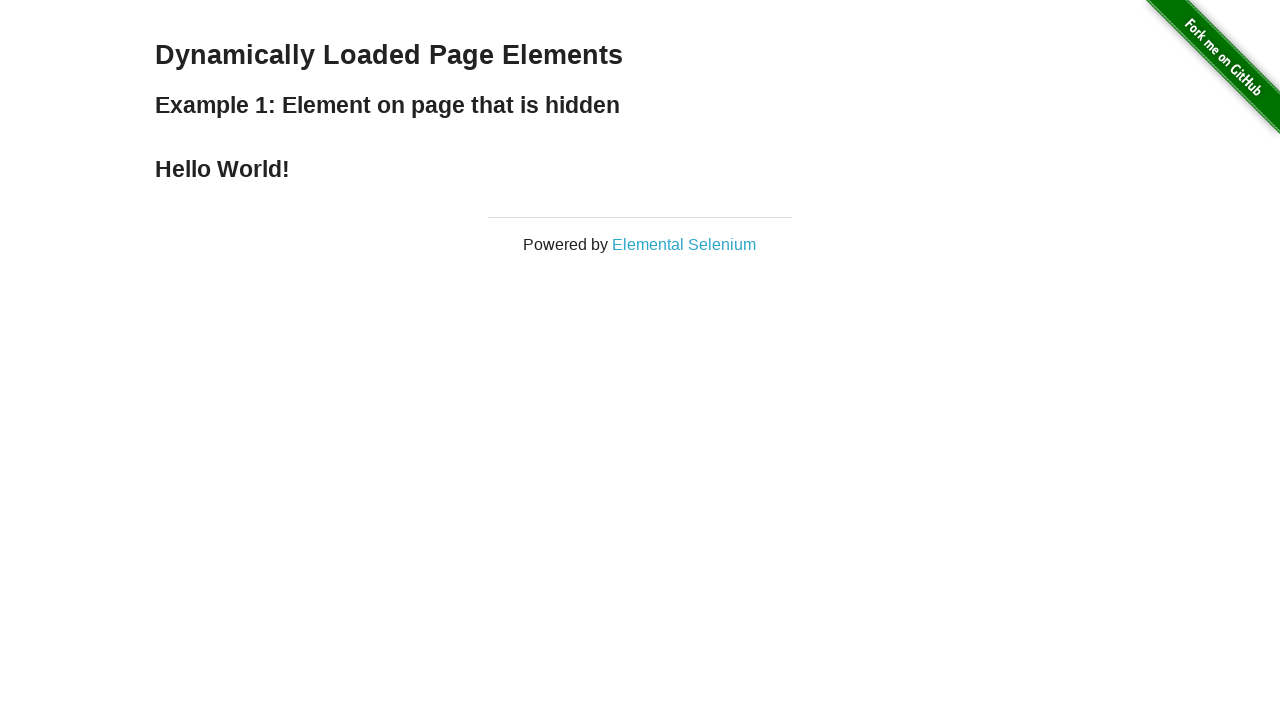

Located the finish element
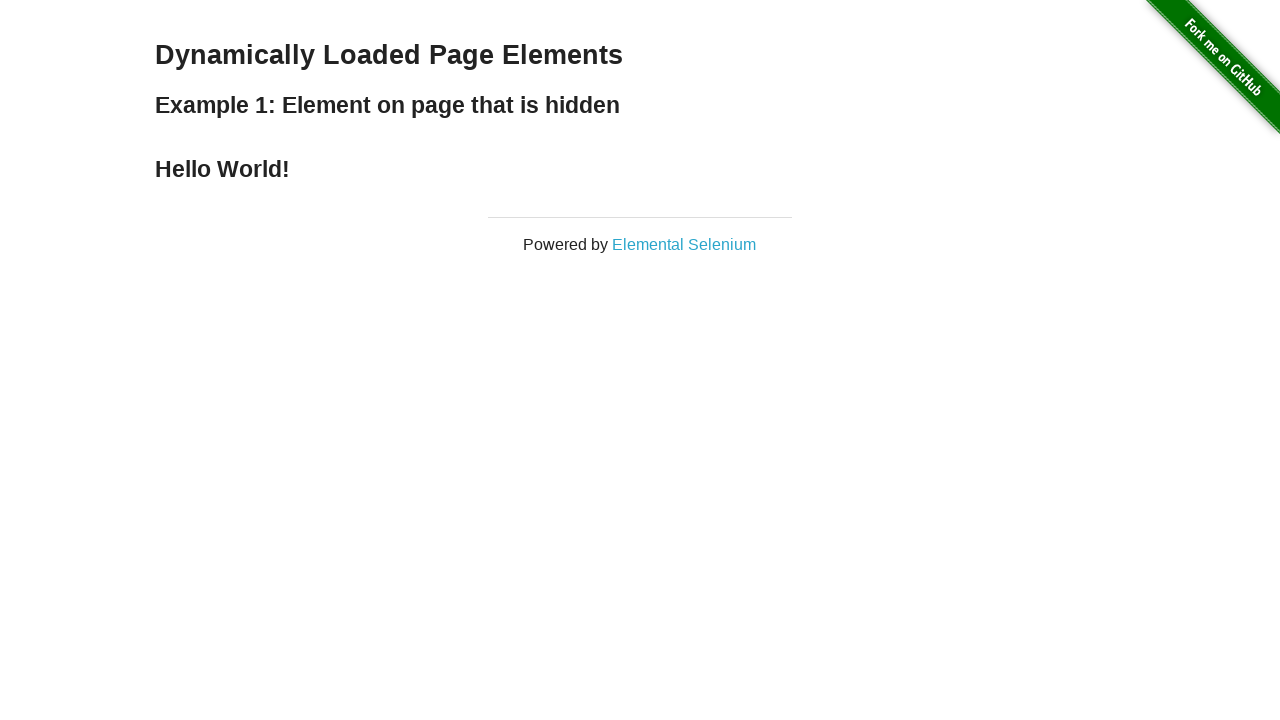

Verified that the finish element is visible
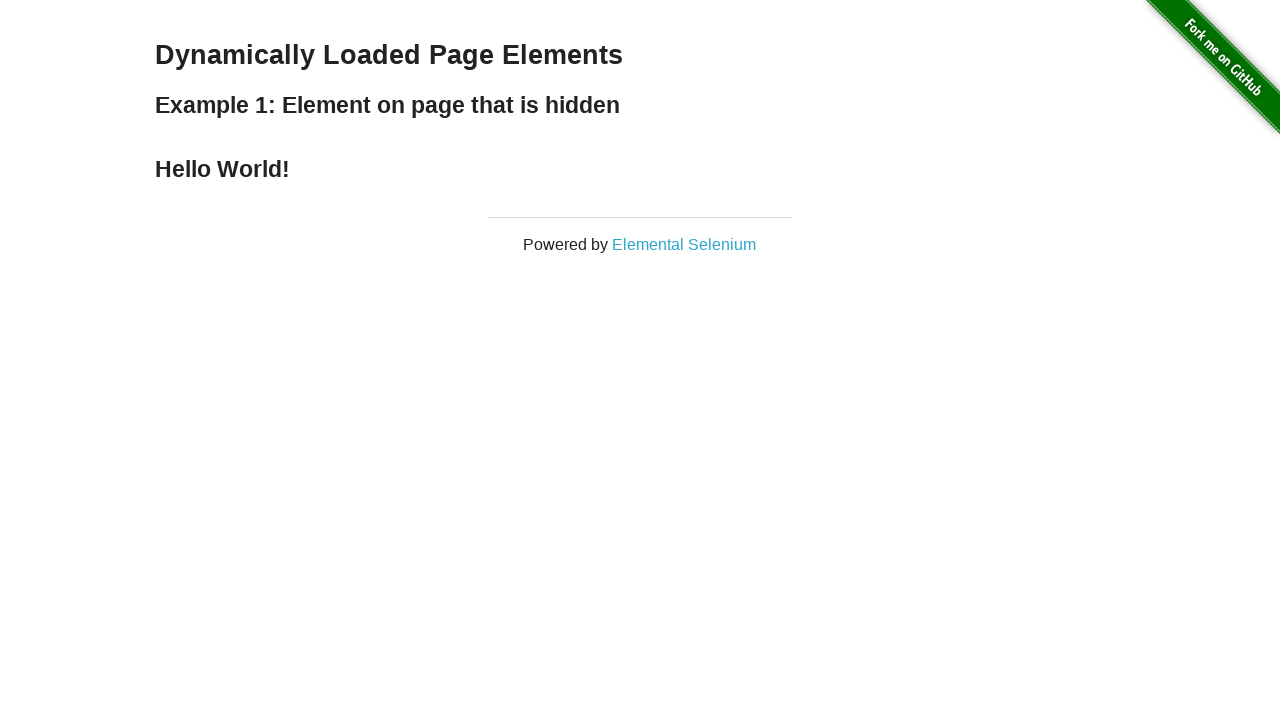

Verified that the finish element contains 'Hello World!' text
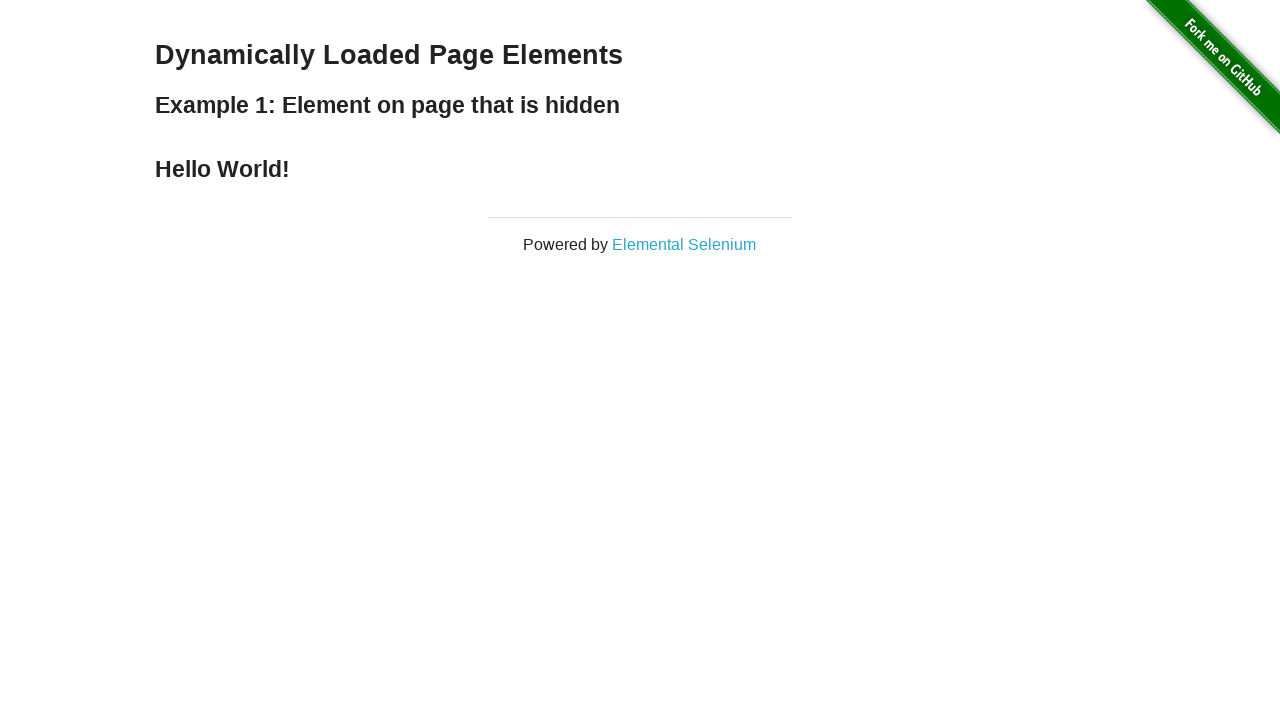

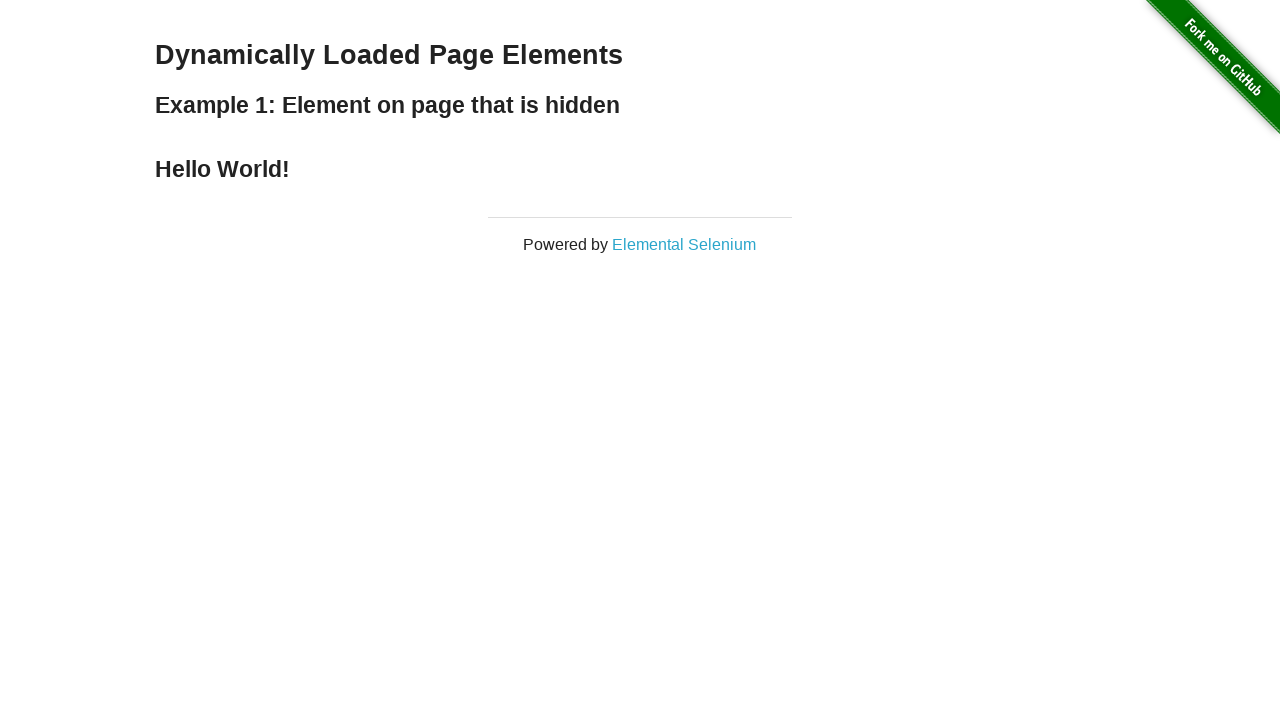